Tests that the Ubuntu homepage loads correctly and verifies "Ubuntu" appears in the page title.

Starting URL: http://www.ubuntu.com

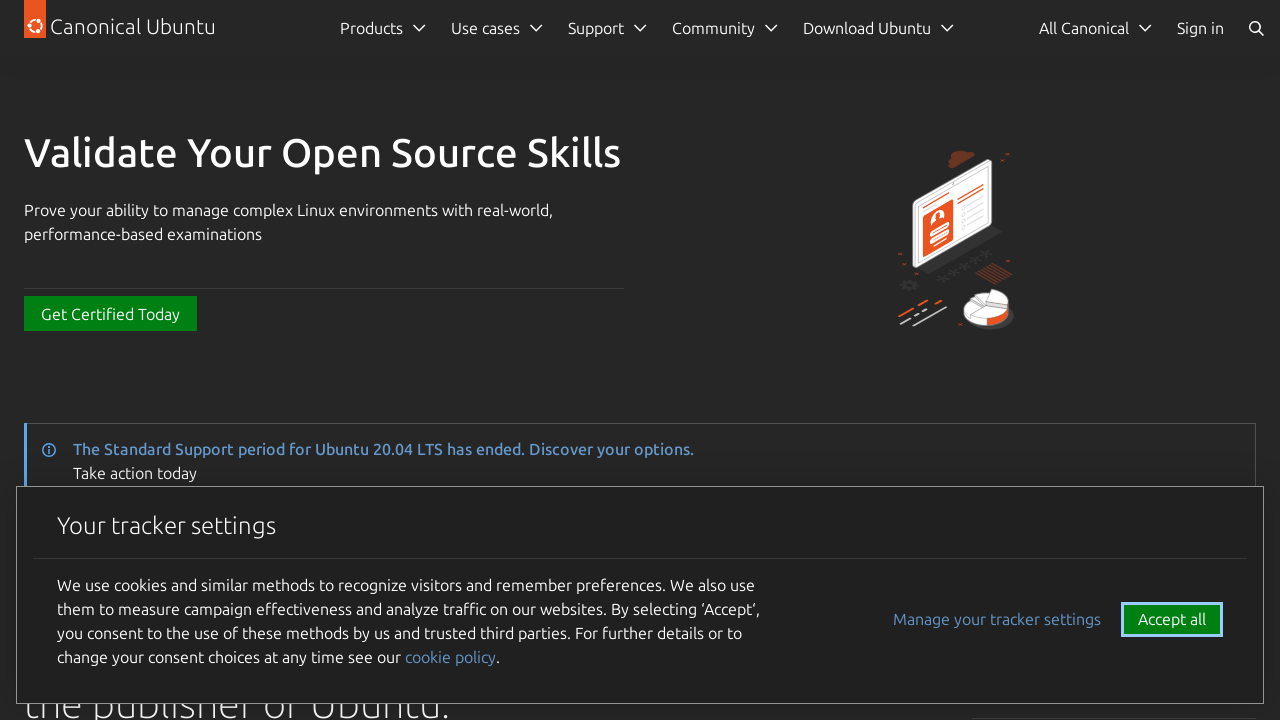

Navigated to Ubuntu homepage at http://www.ubuntu.com
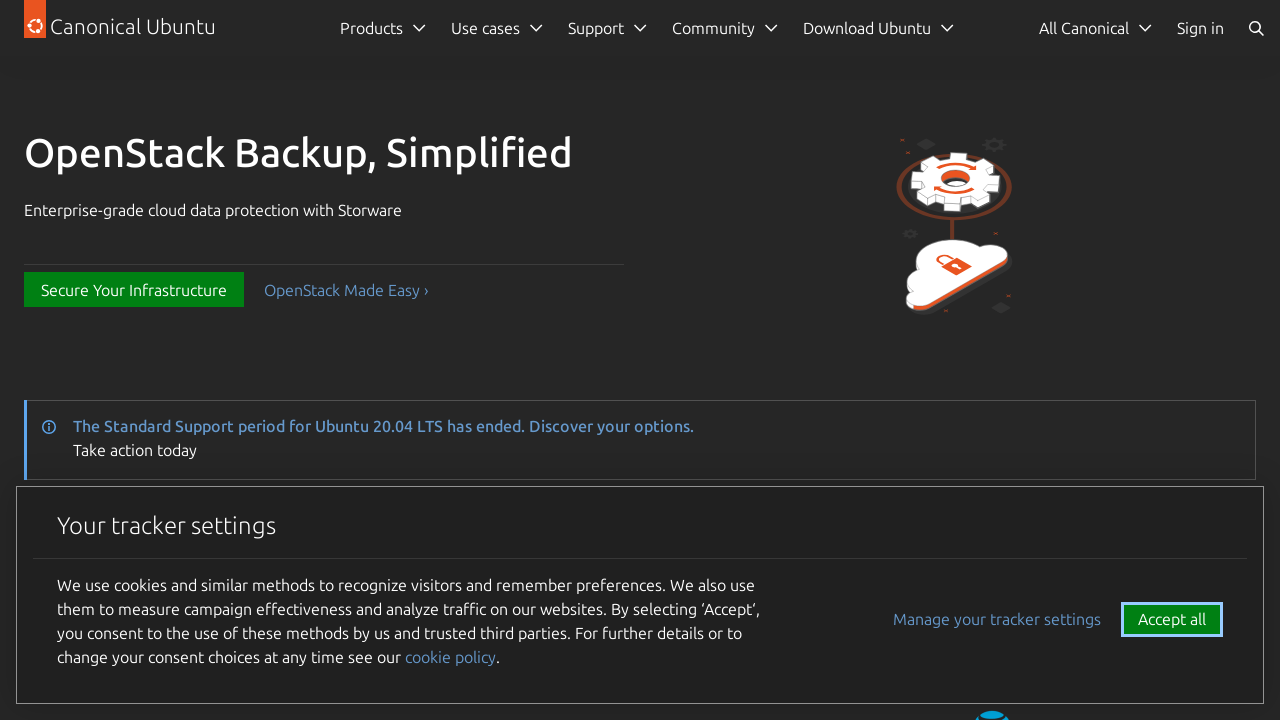

Waited for page to reach domcontentloaded state
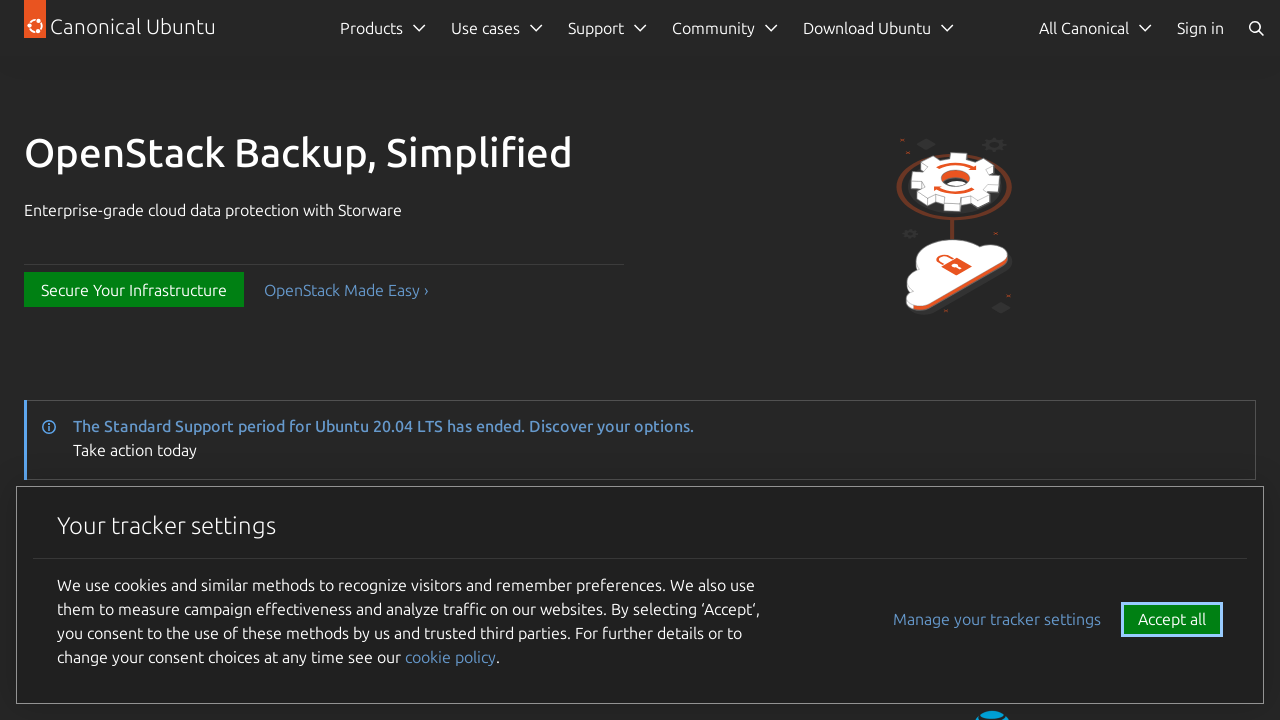

Verified that 'Ubuntu' appears in the page title
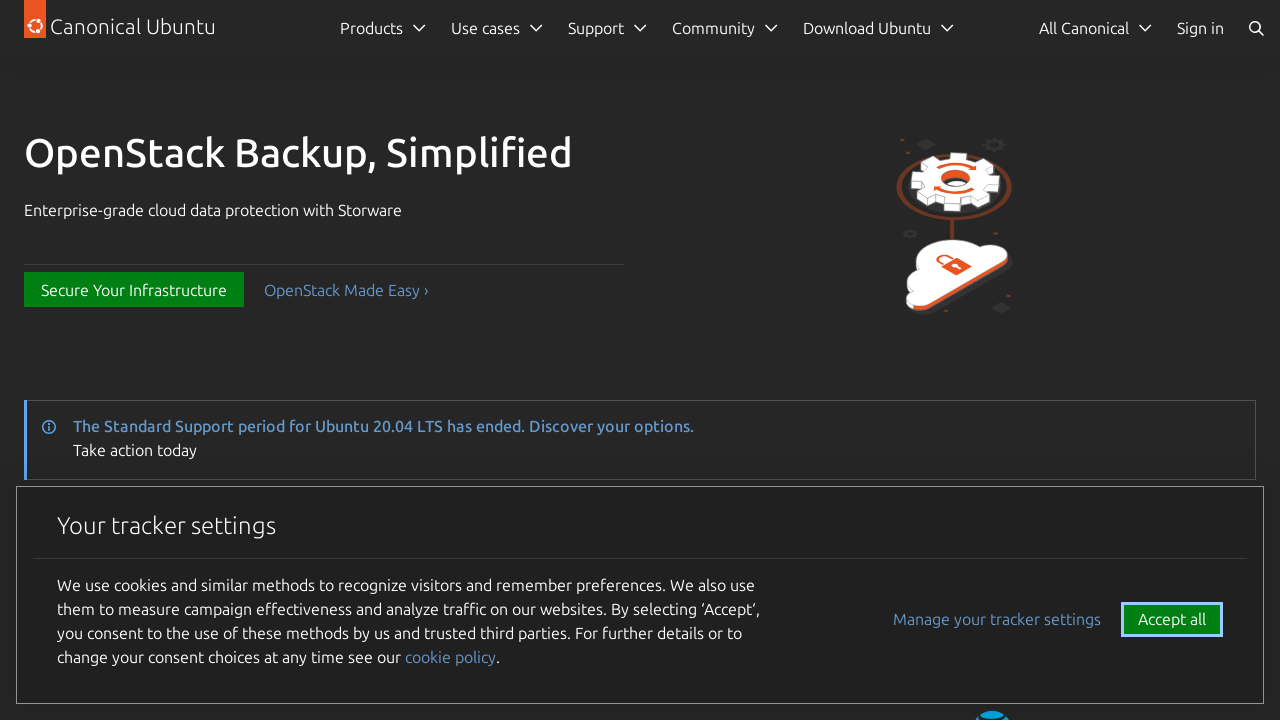

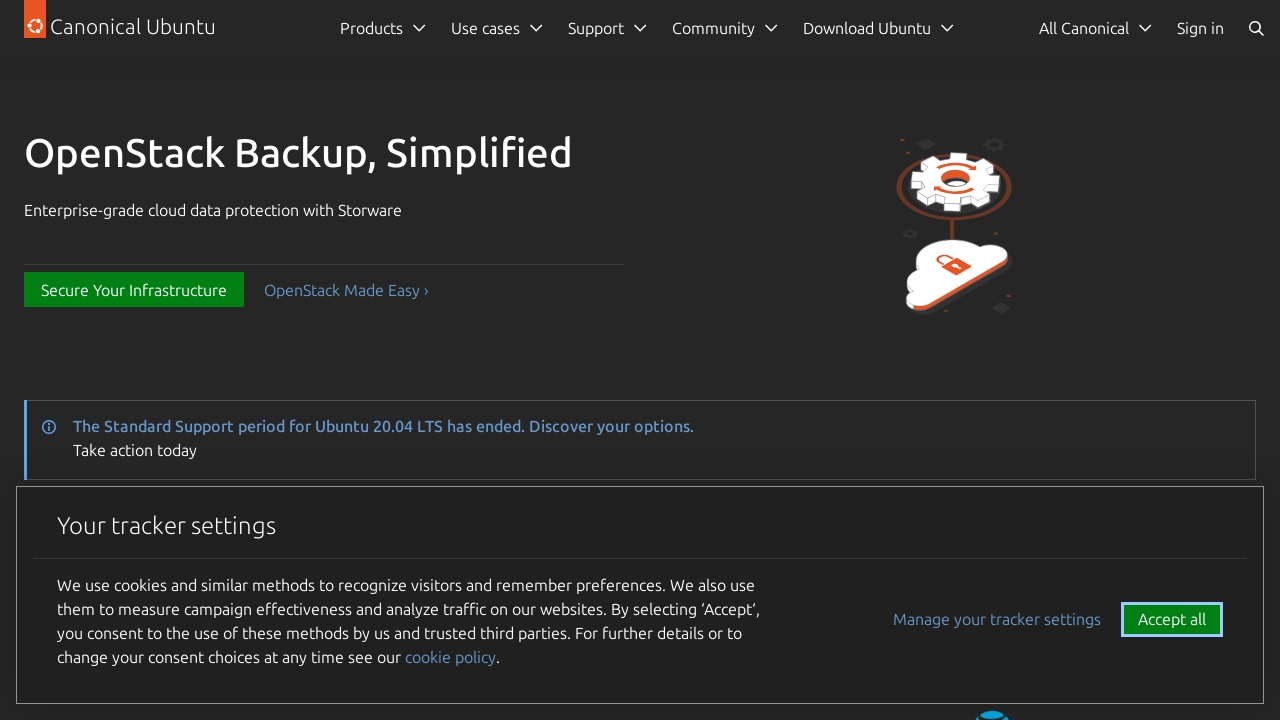